Tests slider functionality by pressing arrow keys to increment the slider value

Starting URL: https://demoqa.com/slider

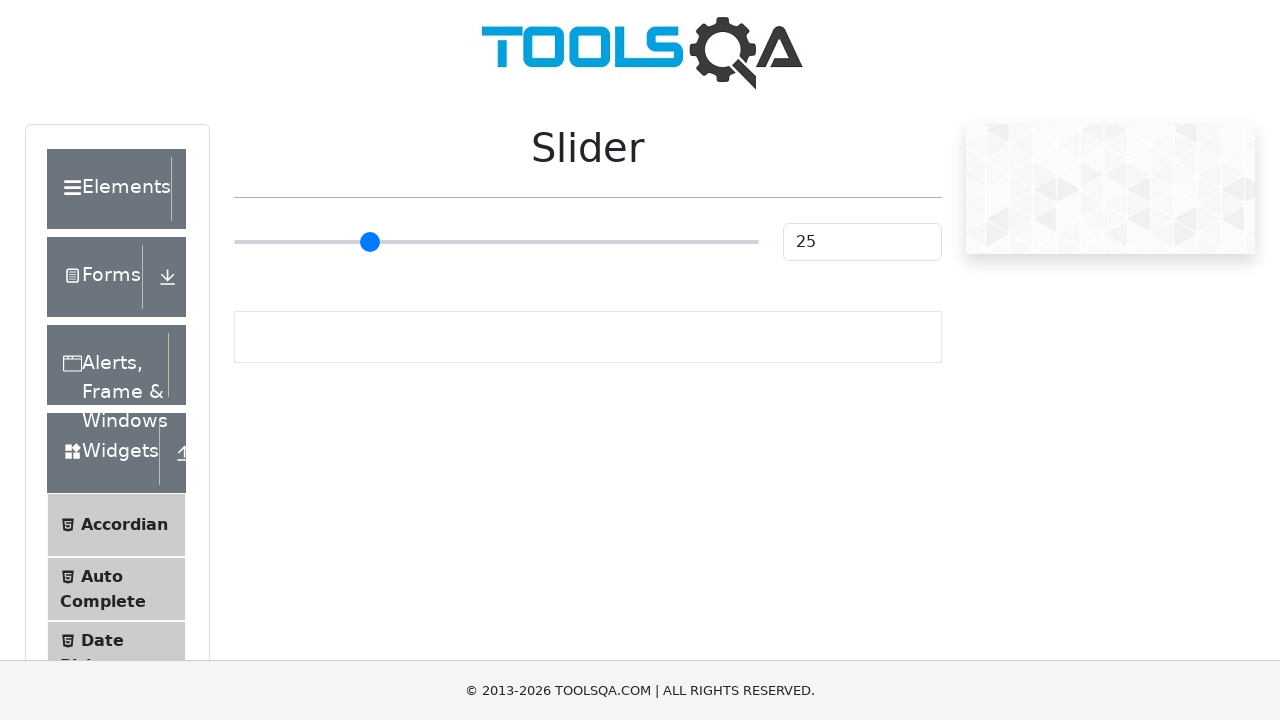

Clicked on the slider to focus it at (496, 242) on .range-slider
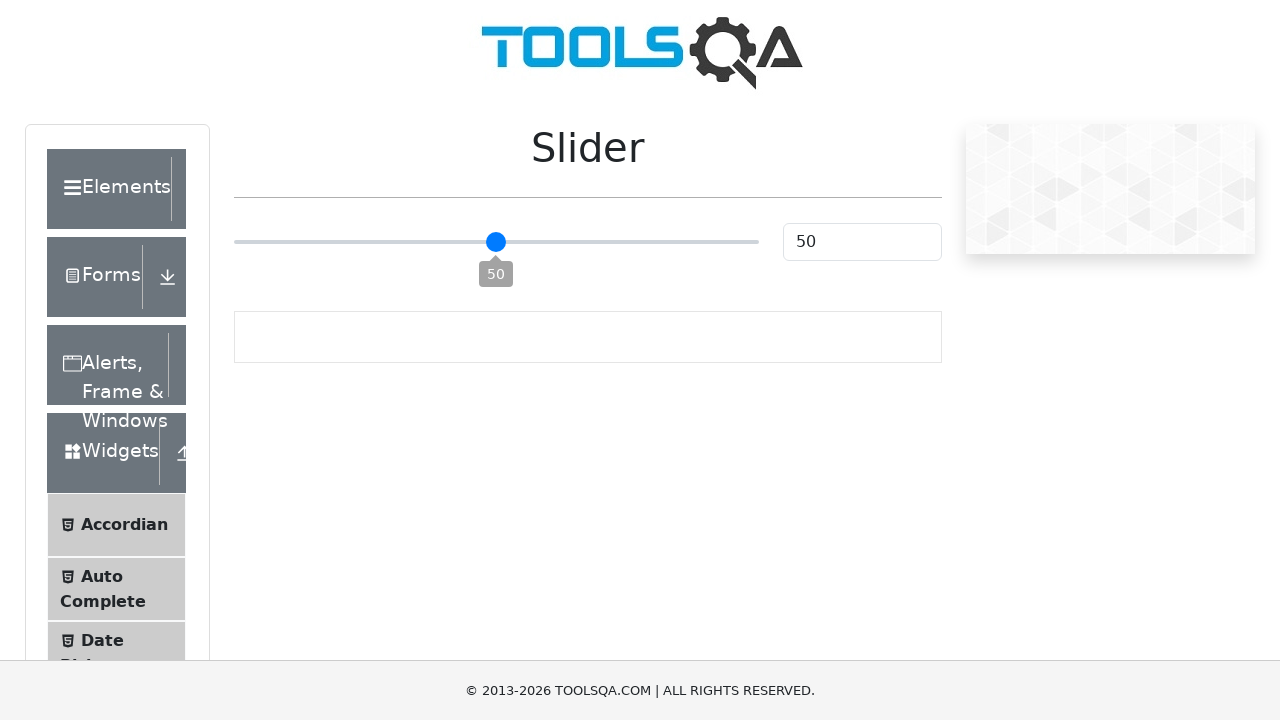

Pressed ArrowRight key to increment slider value (iteration 1/5) on .range-slider
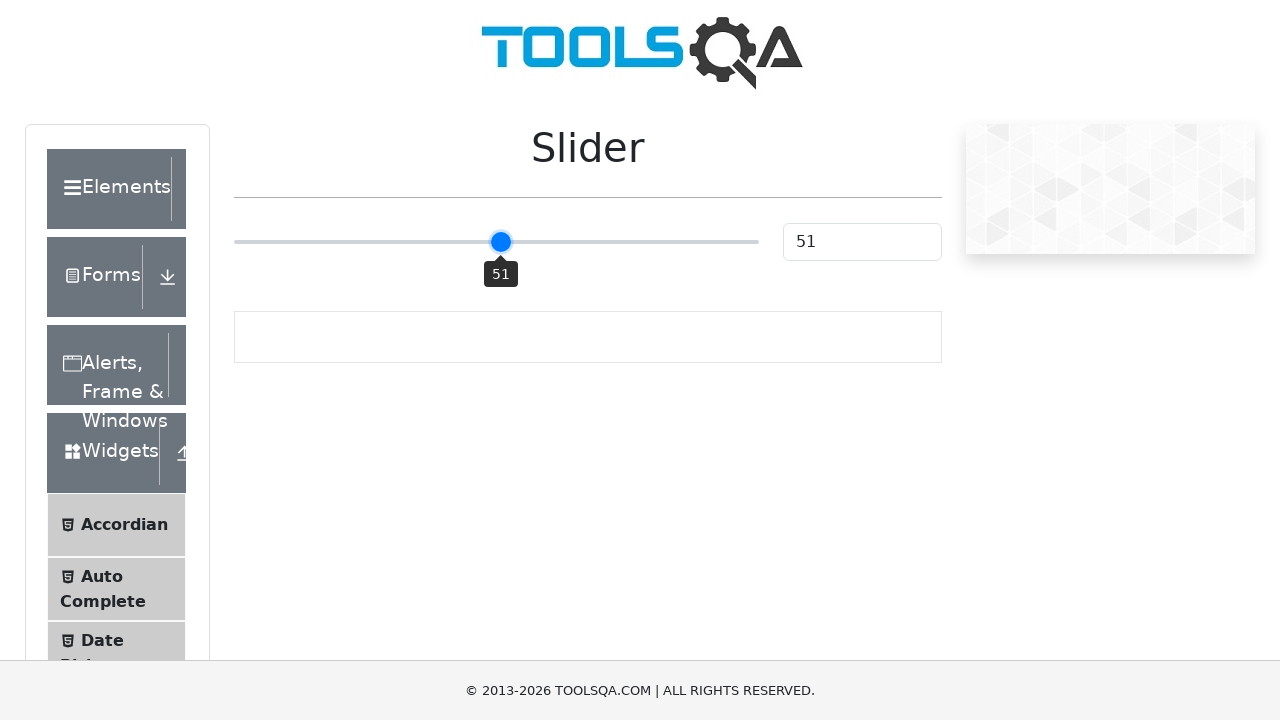

Pressed ArrowRight key to increment slider value (iteration 2/5) on .range-slider
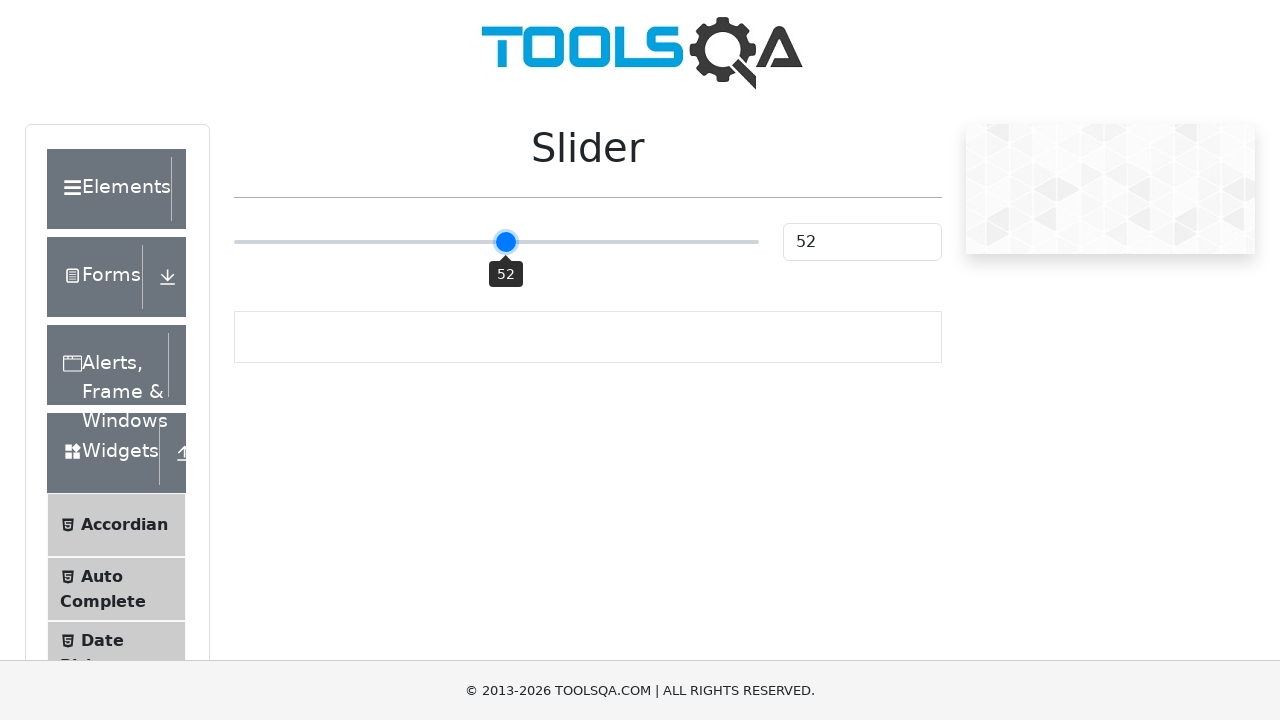

Pressed ArrowRight key to increment slider value (iteration 3/5) on .range-slider
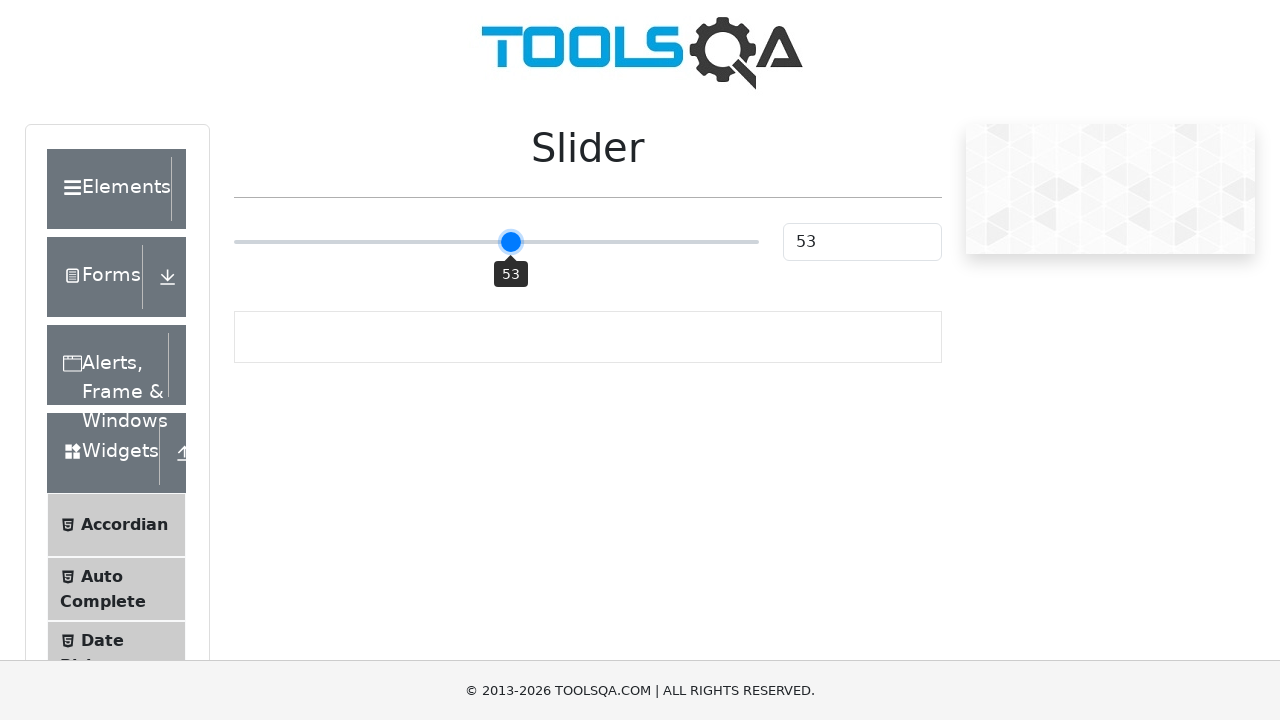

Pressed ArrowRight key to increment slider value (iteration 4/5) on .range-slider
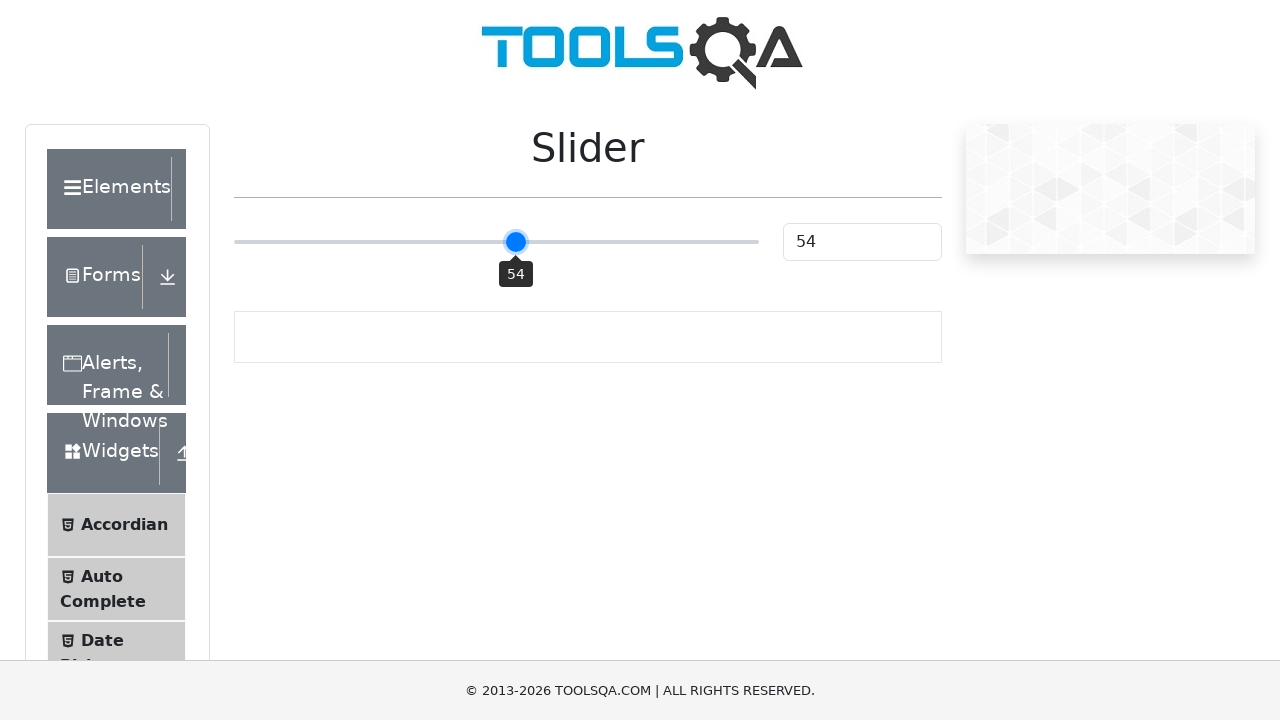

Pressed ArrowRight key to increment slider value (iteration 5/5) on .range-slider
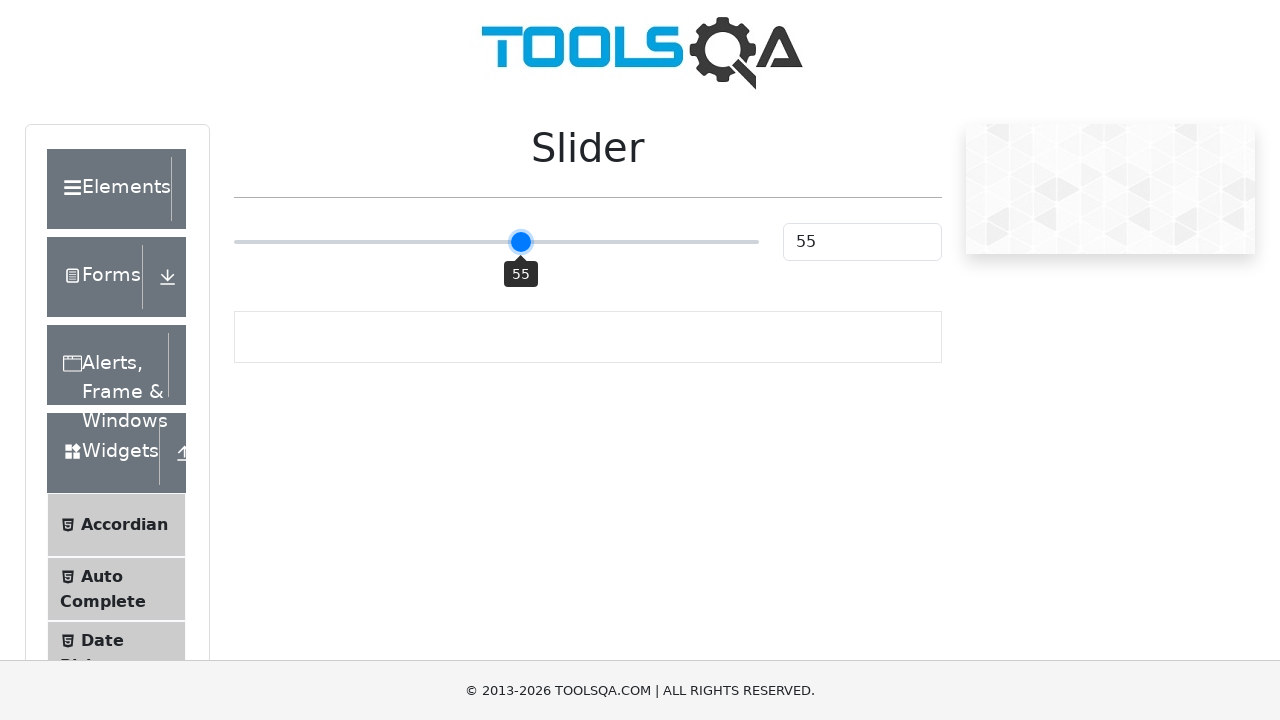

Verified slider element is visible
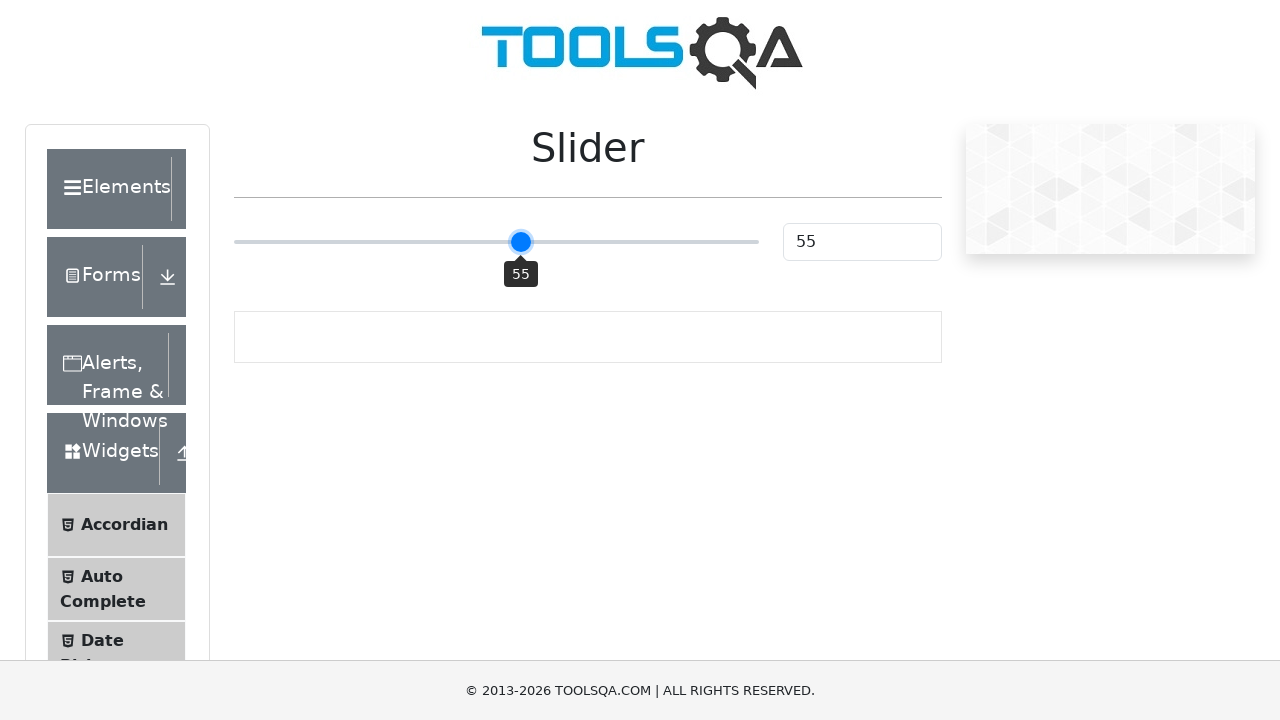

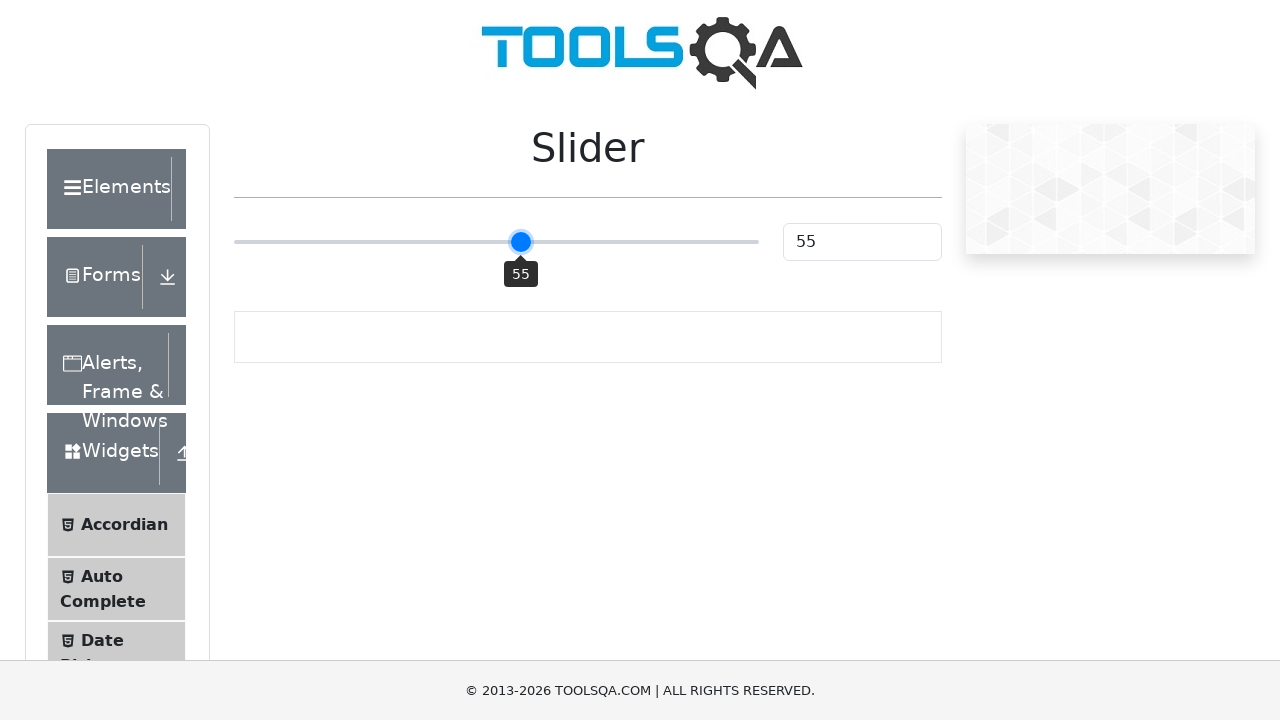